Tests the search functionality by entering a search term and pressing Enter to navigate to the Algolia search results

Starting URL: https://news.ycombinator.com/

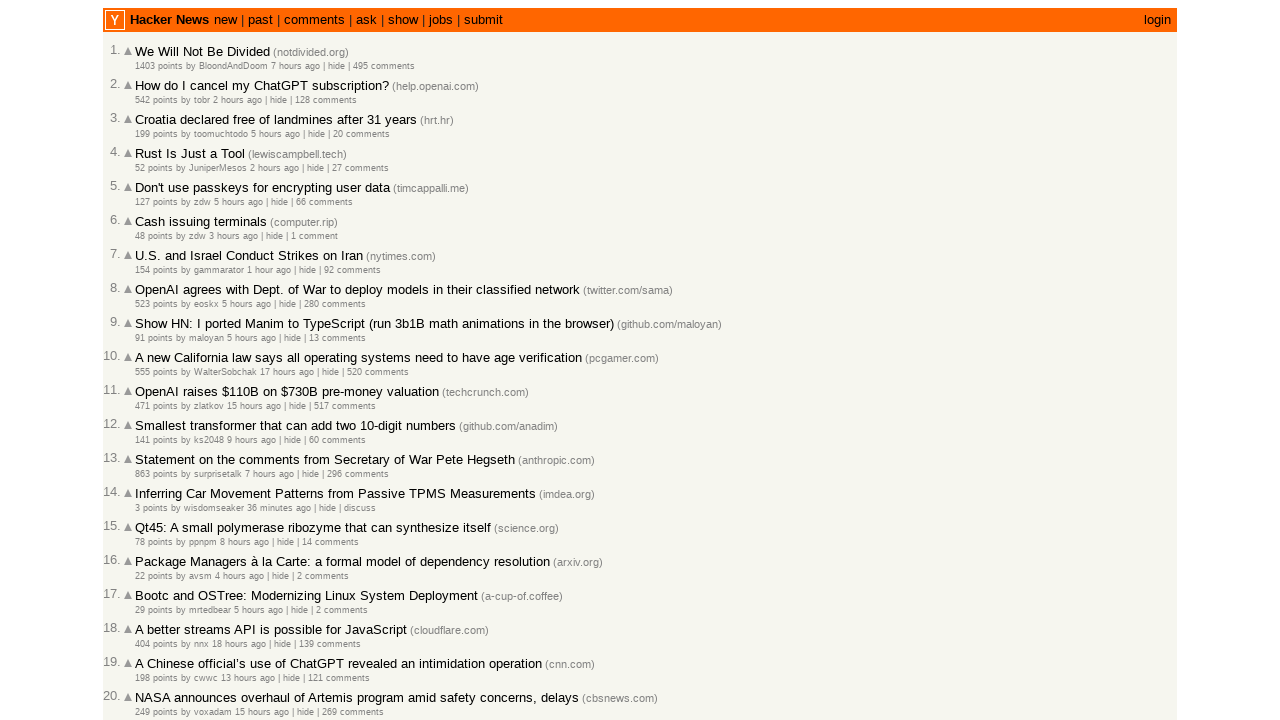

Filled search box with 'Java' on input[name='q']
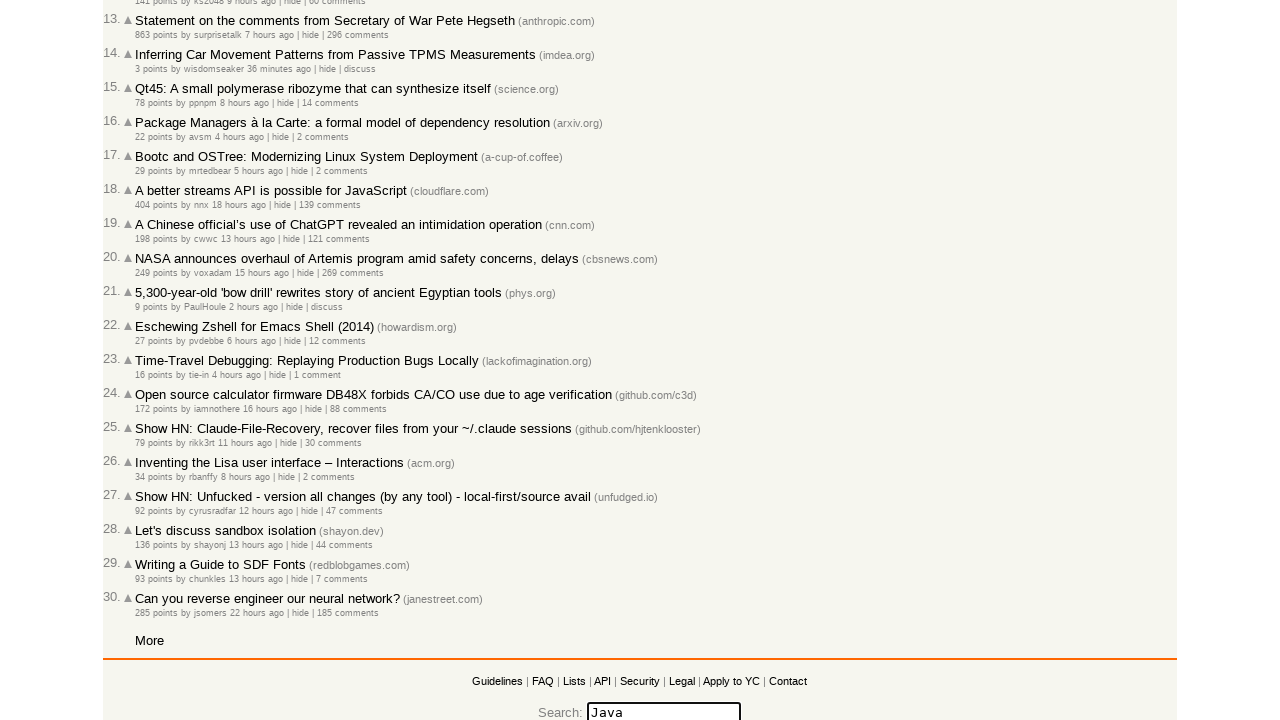

Pressed Enter to submit search on input[name='q']
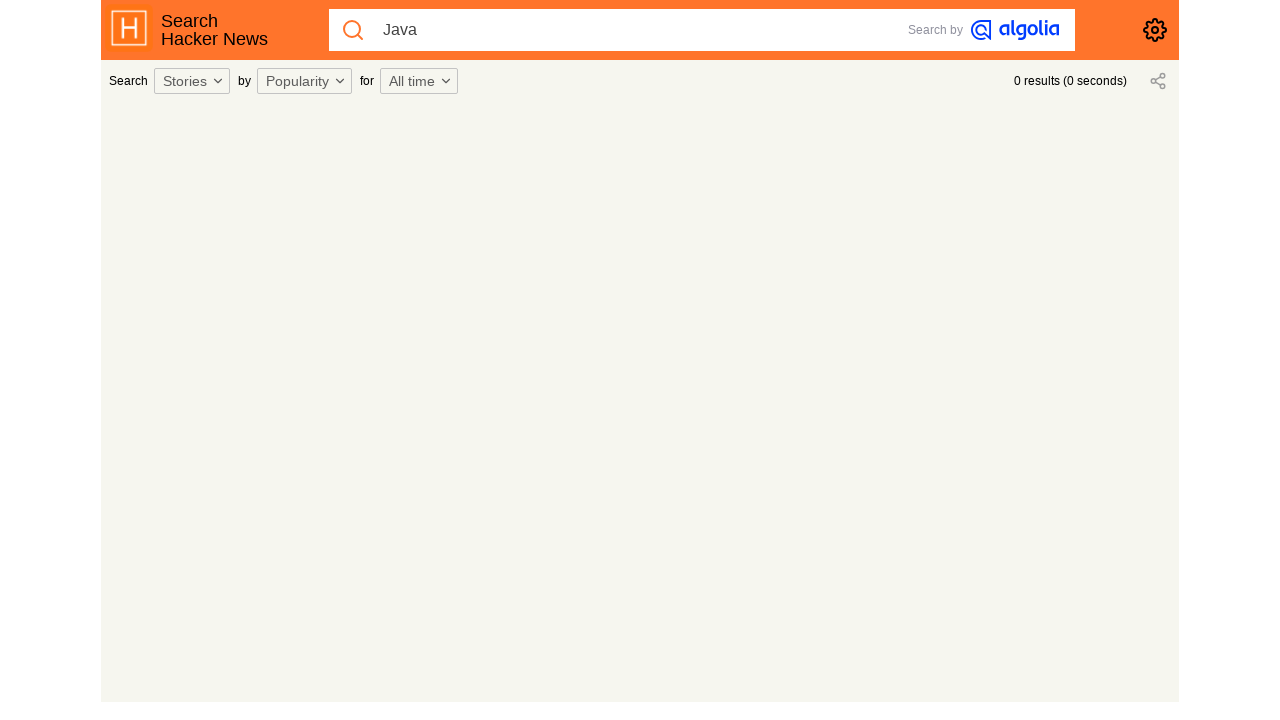

Navigated to Algolia search results page for 'Java'
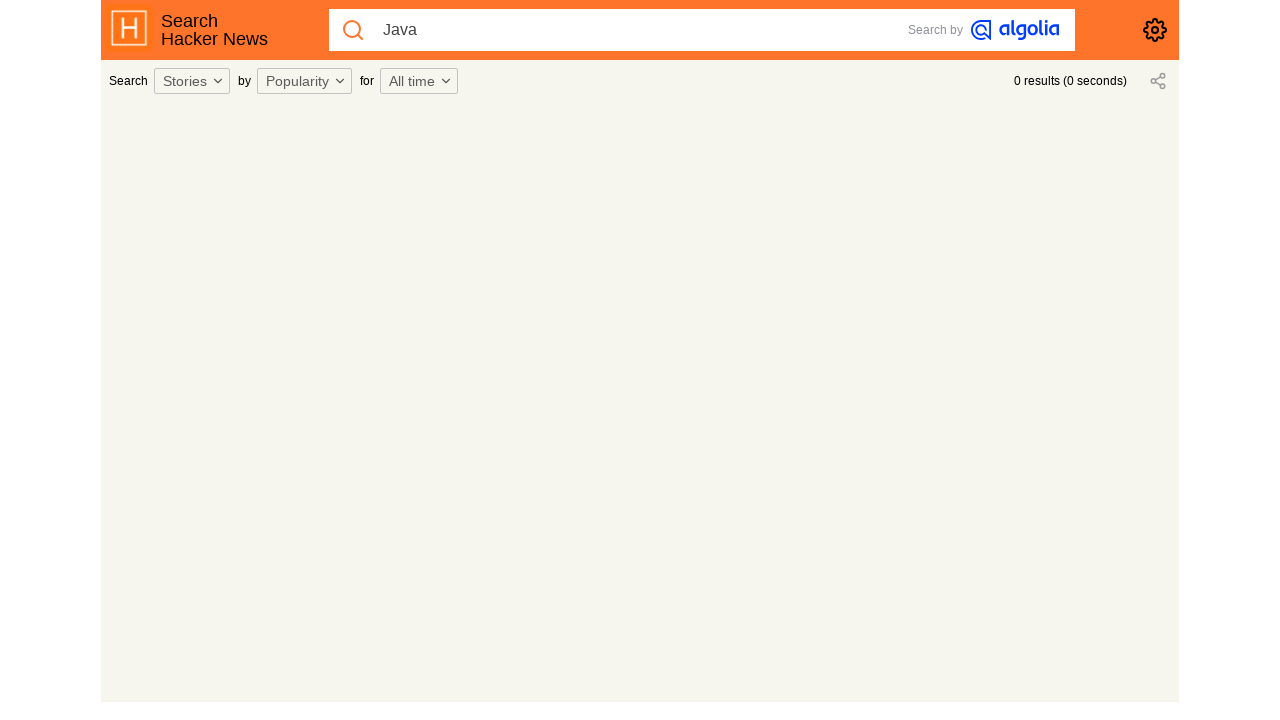

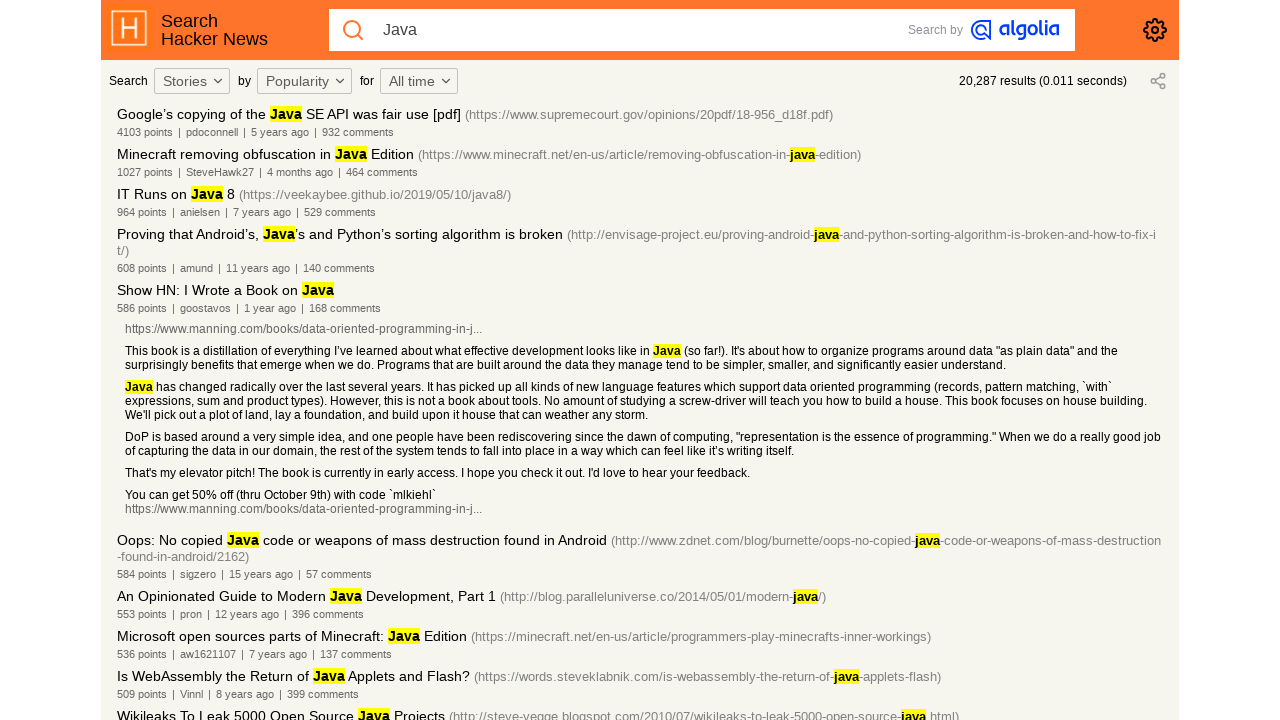